Navigates to Wegmans website and verifies that the events link element exists and has an href attribute

Starting URL: https://www.wegmans.com/

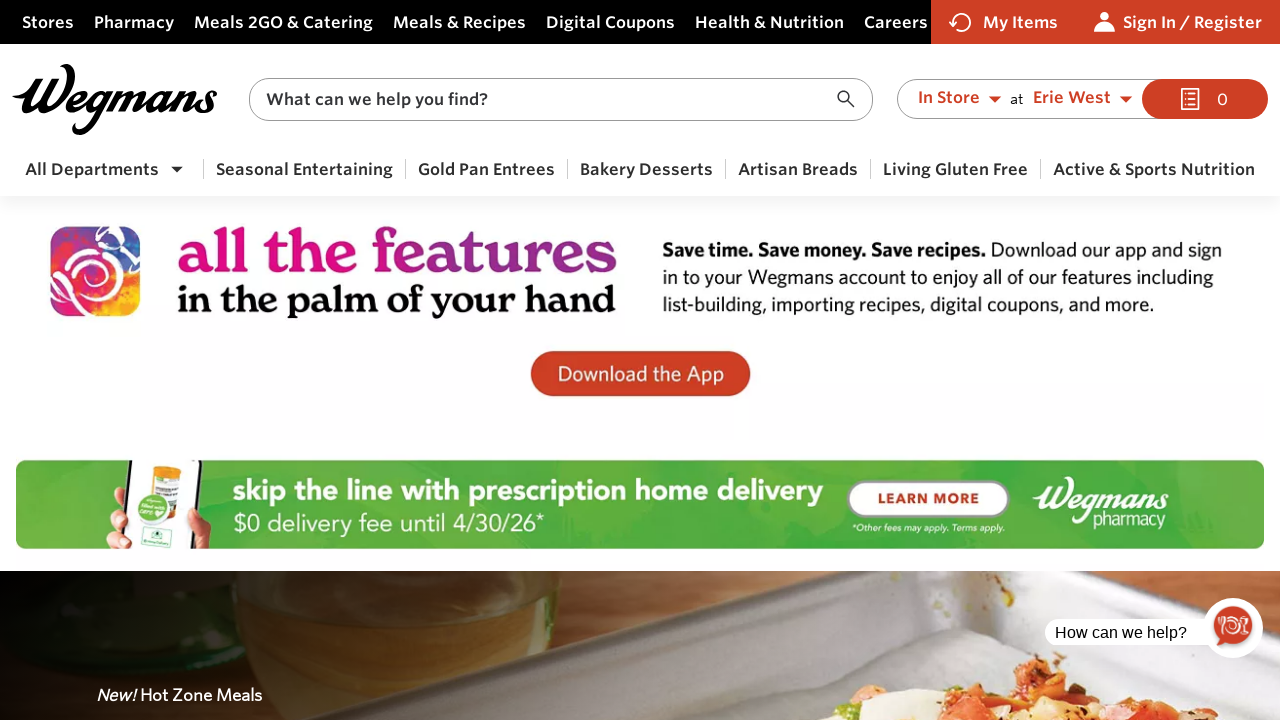

Navigated to Wegmans website
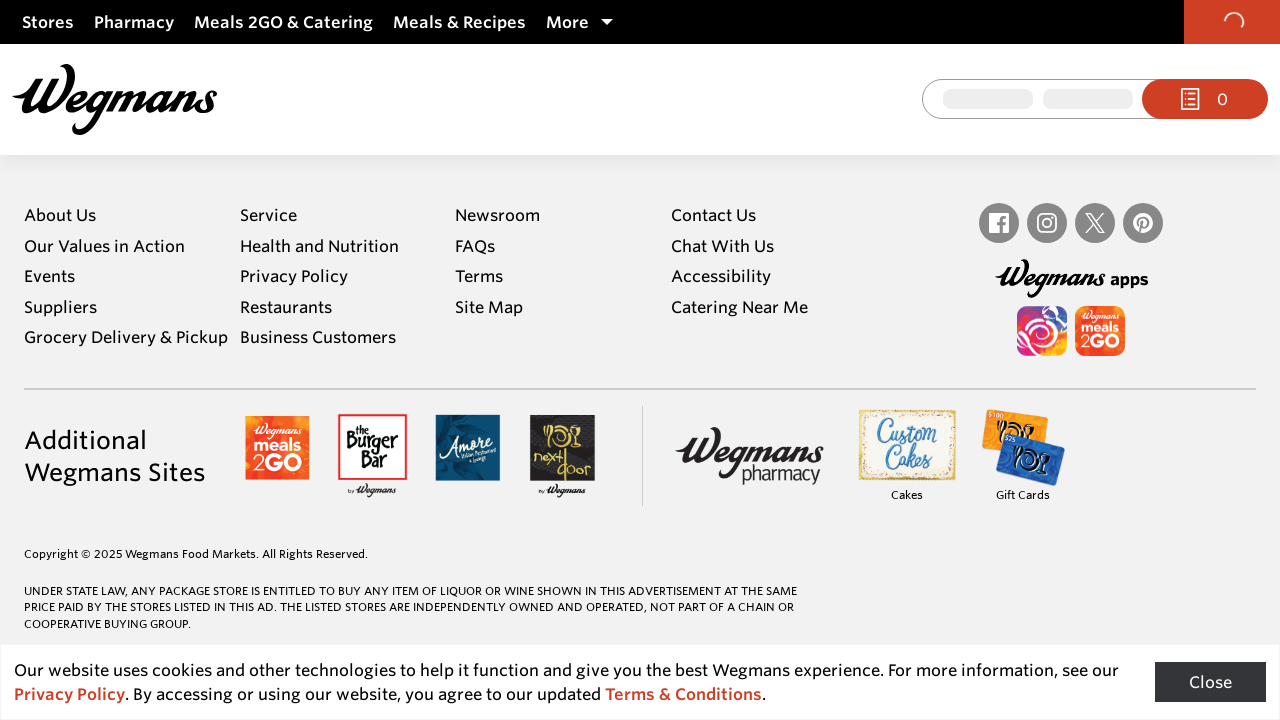

Events link element loaded on the page
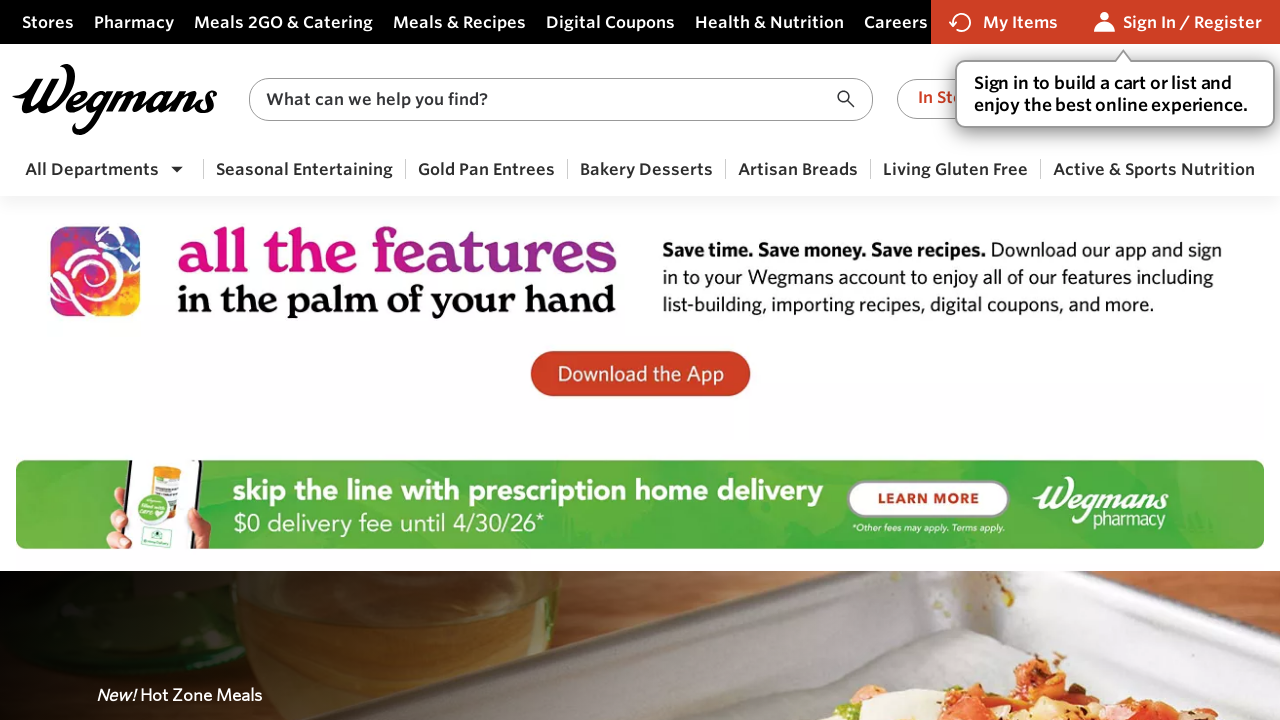

Retrieved href attribute from events link
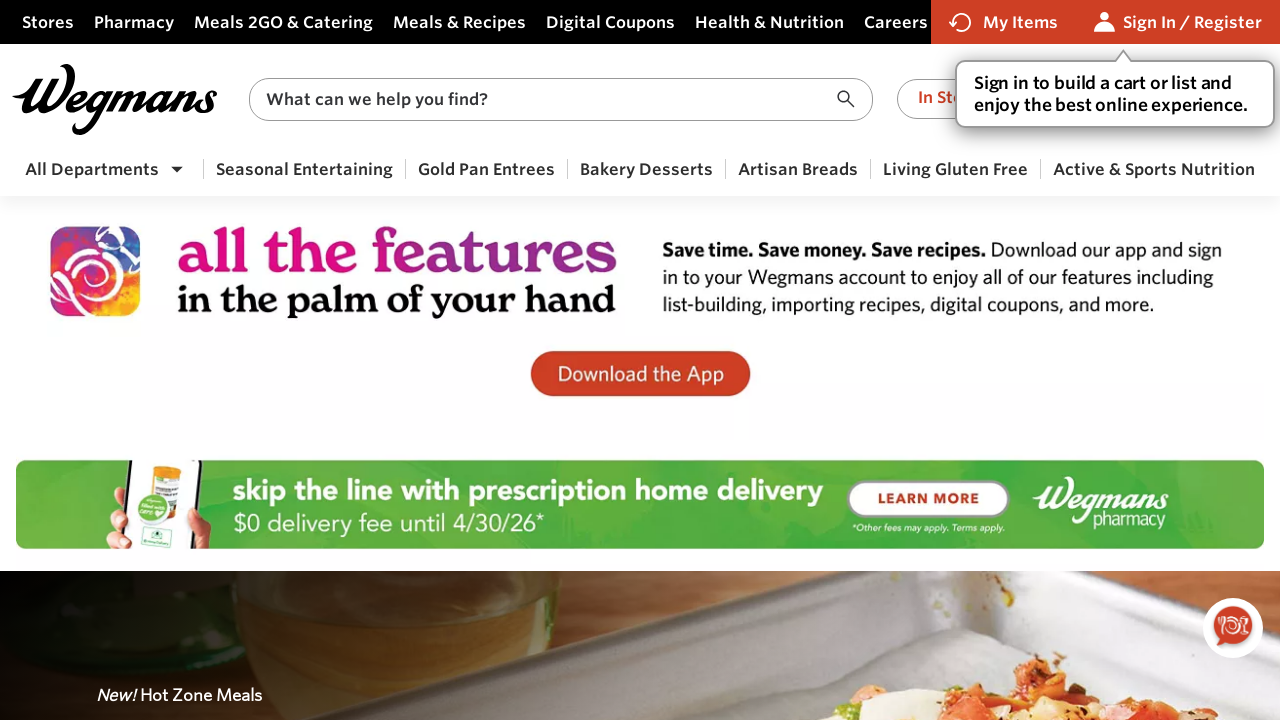

Verified events link has valid href attribute containing 'events'
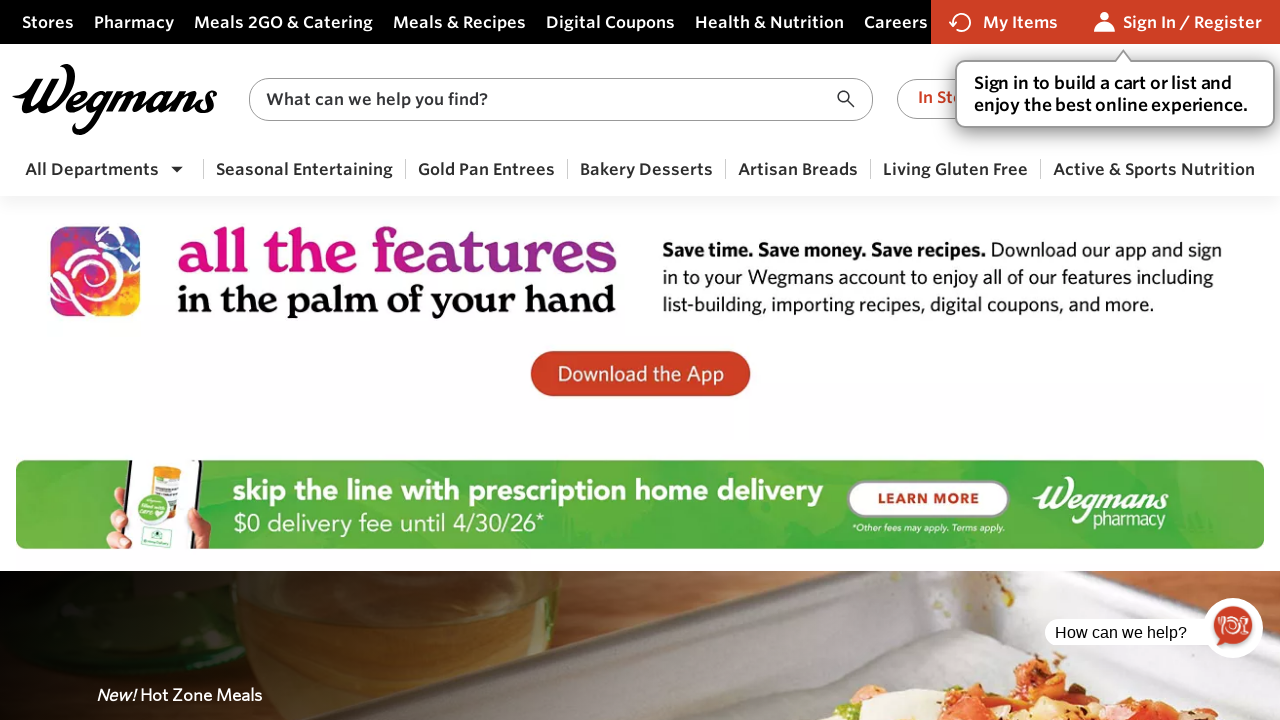

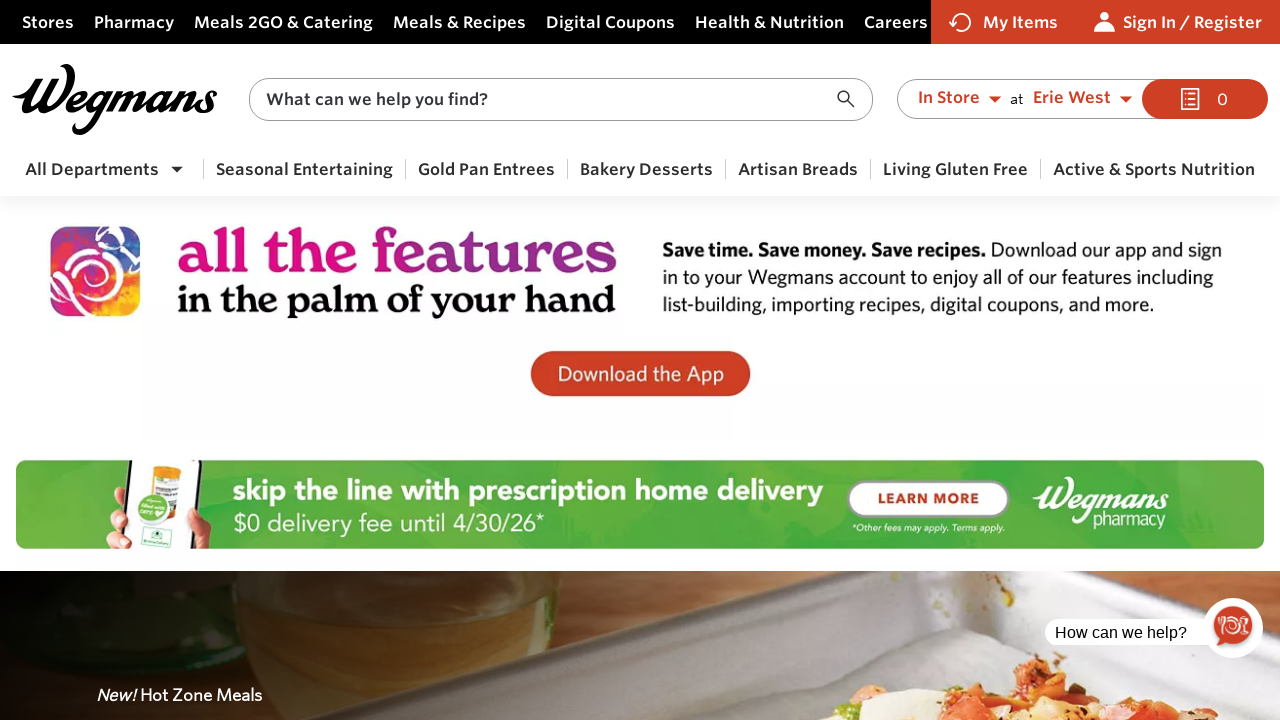